Tests dropdown selection functionality by selecting options using three different methods: by index, by value, and by visible text

Starting URL: http://the-internet.herokuapp.com/dropdown

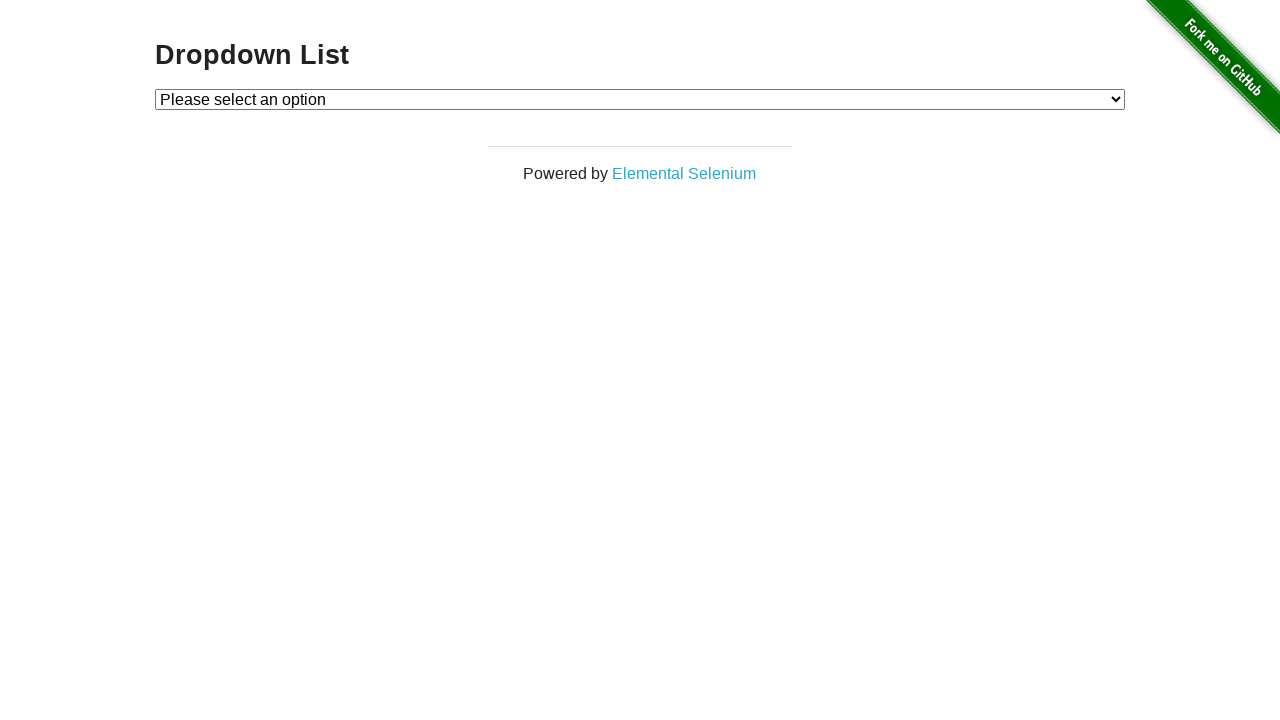

Selected dropdown option by index 1 on #dropdown
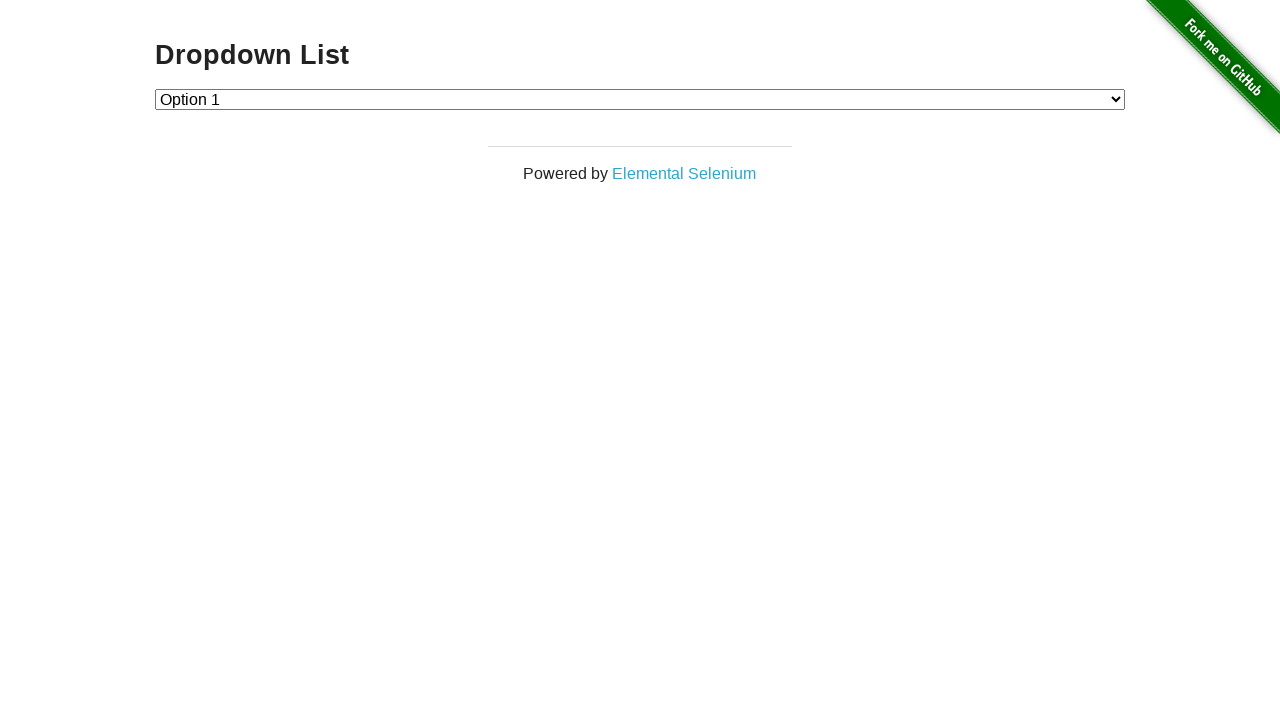

Selected dropdown option by value '2' on #dropdown
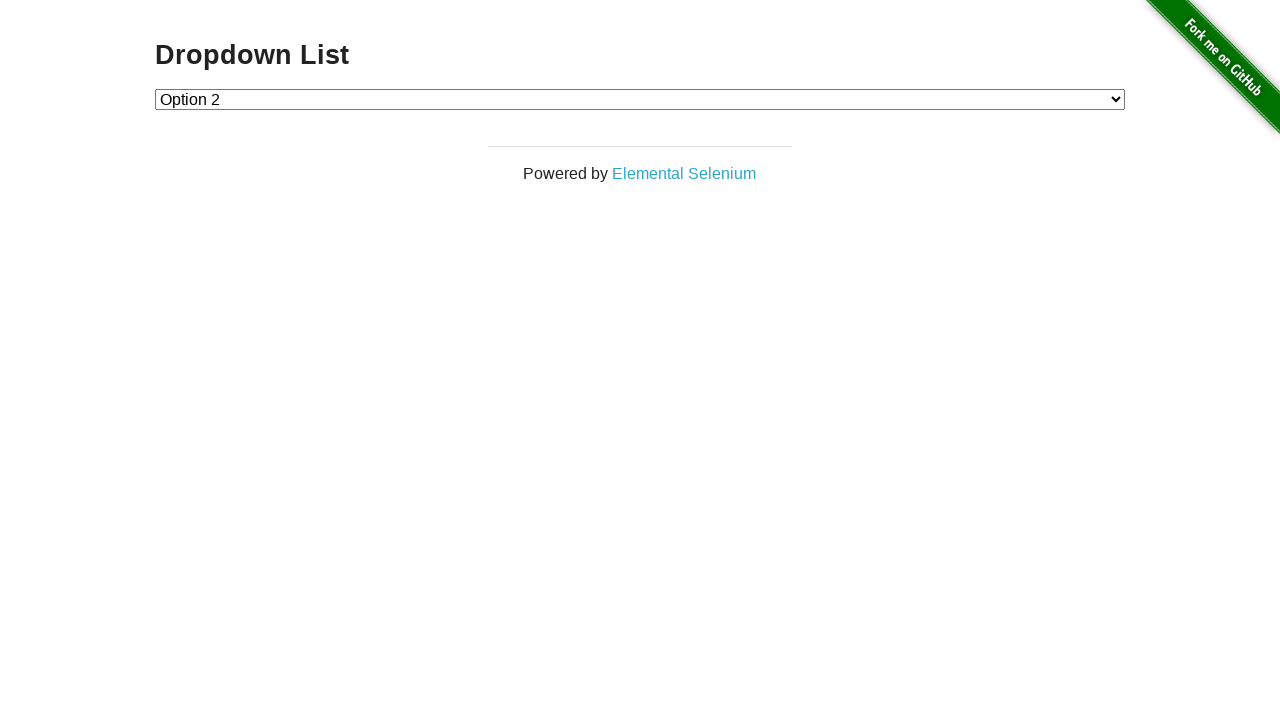

Selected dropdown option by visible text 'Option 1' on #dropdown
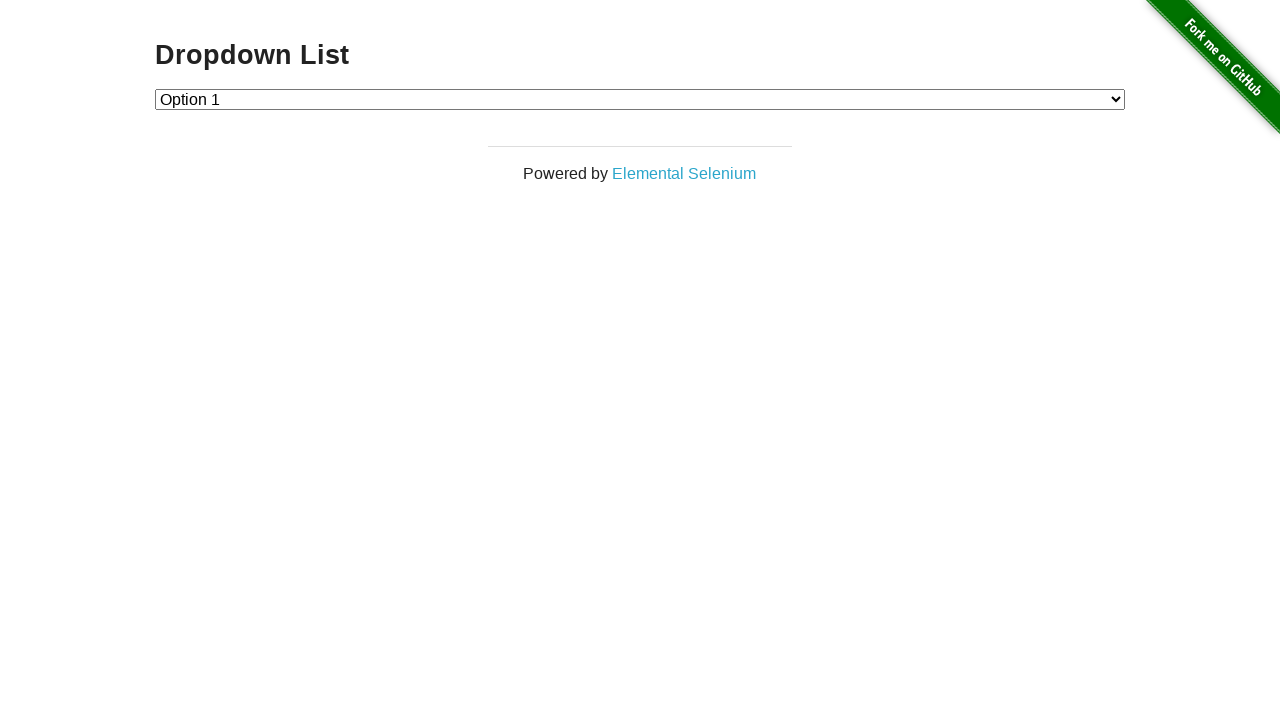

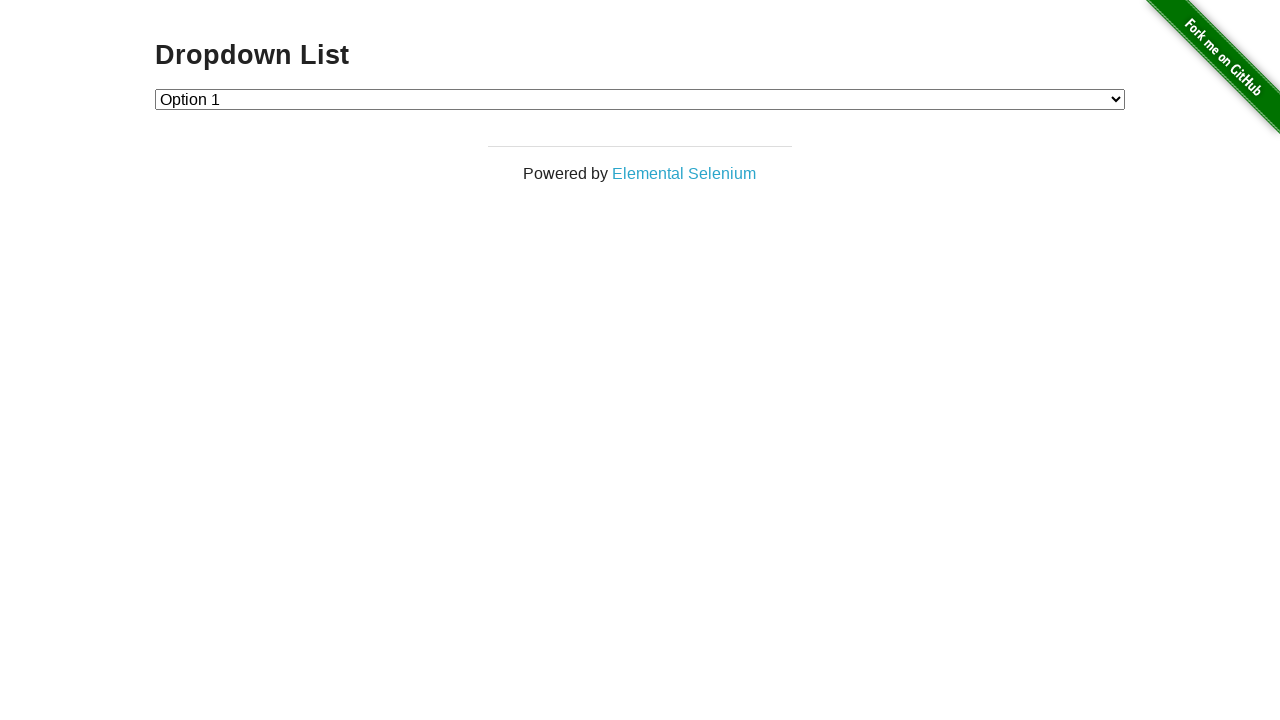